Tests JavaScript prompt alert functionality by clicking a button, entering text into the prompt, and accepting it

Starting URL: https://testpages.herokuapp.com/styled/alerts/alert-test.html

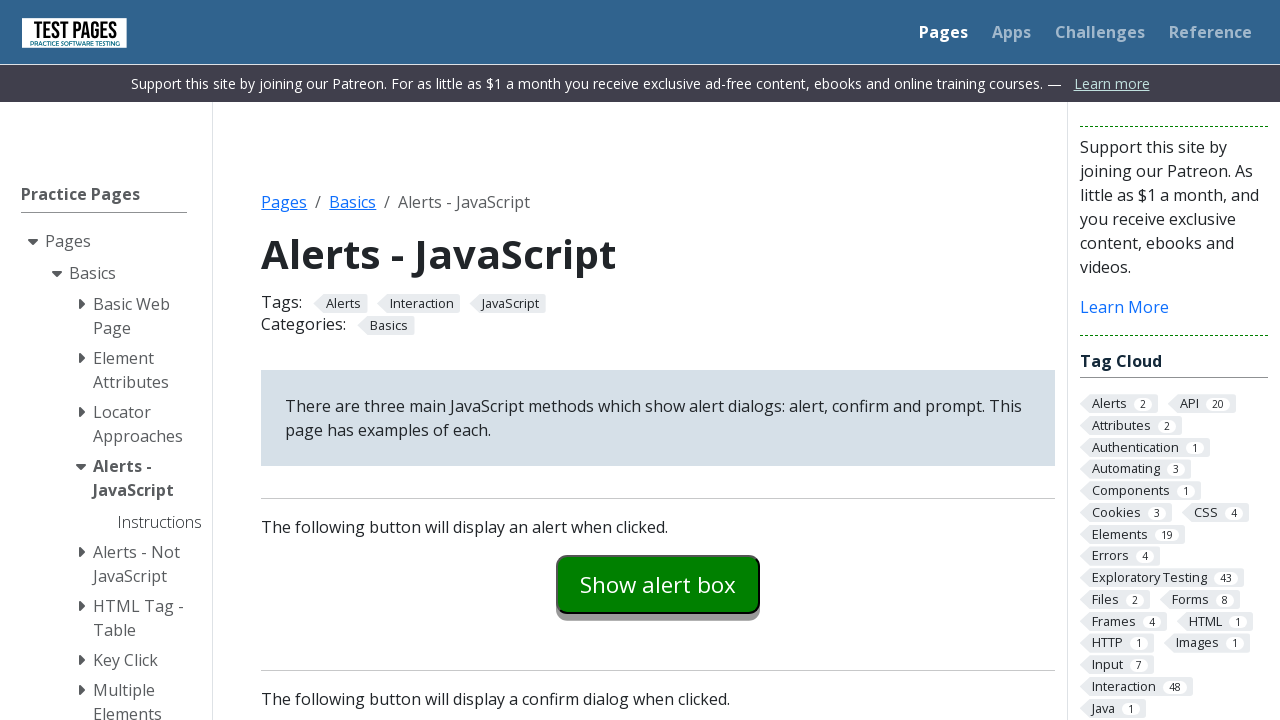

Clicked the prompt example button to trigger the alert at (658, 360) on #promptexample
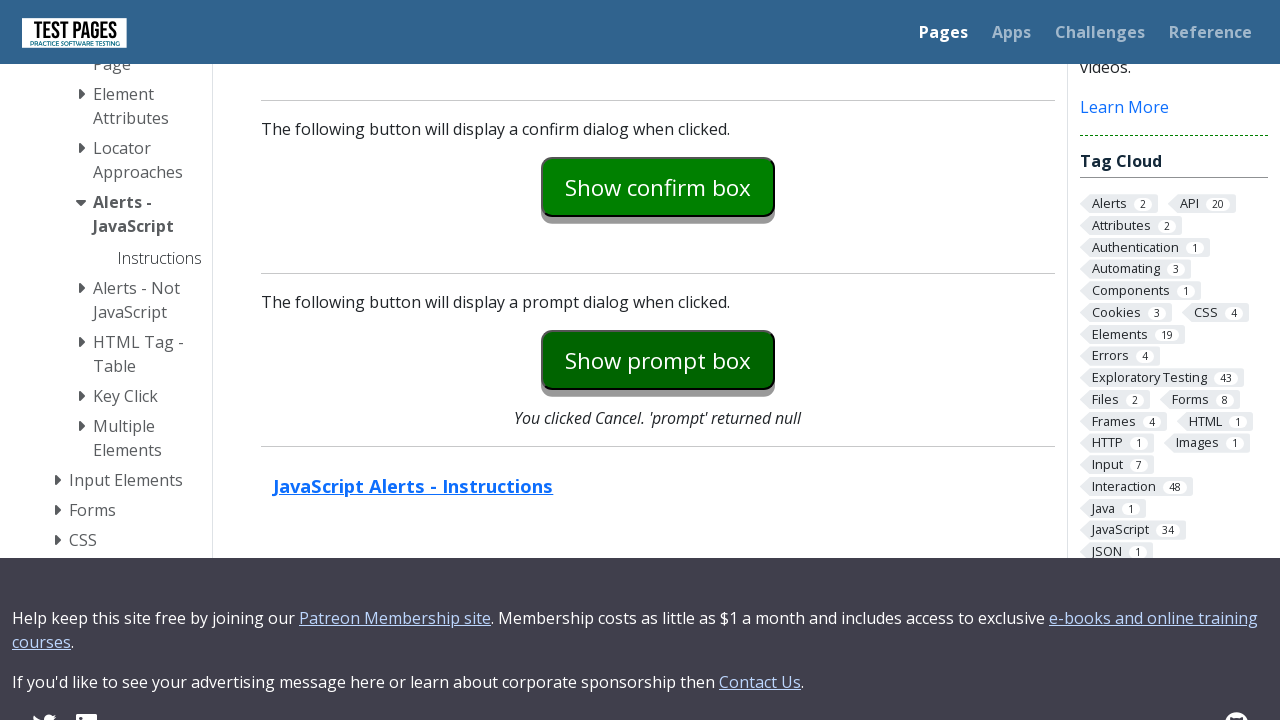

Set up dialog handler to accept prompt with text 'Aditya'
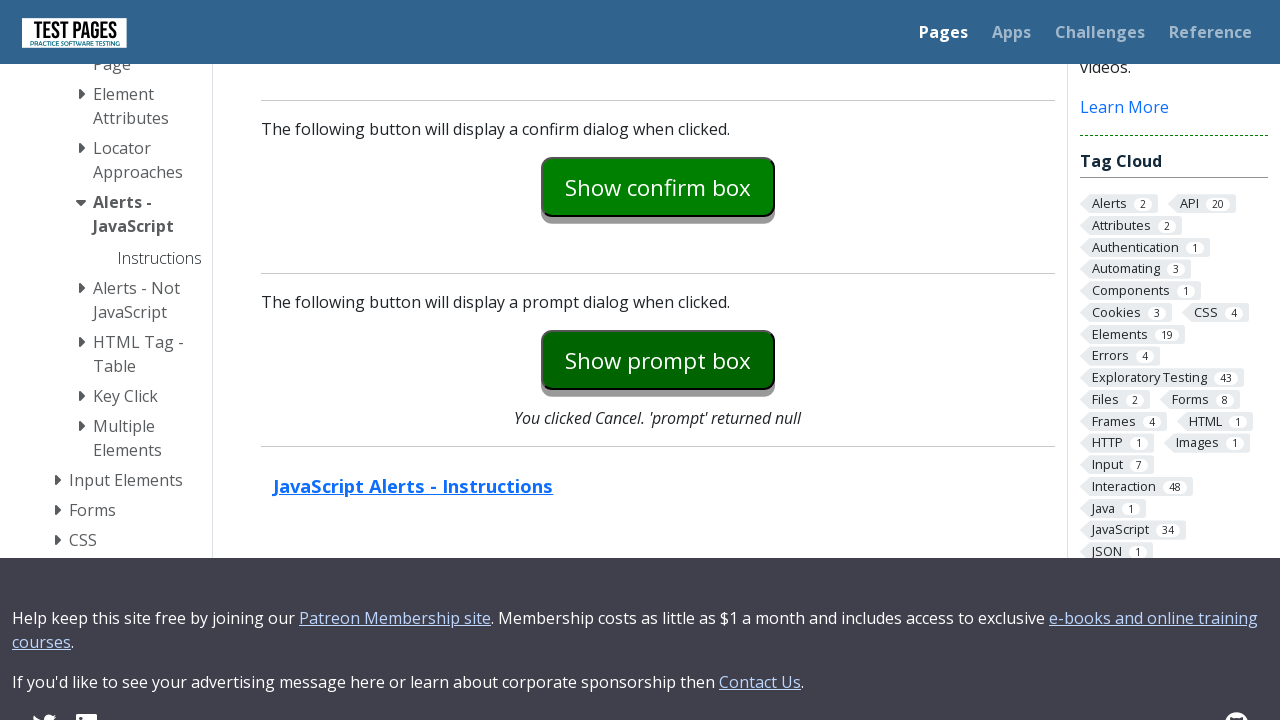

Clicked the prompt example button again to trigger the prompt dialog at (658, 360) on #promptexample
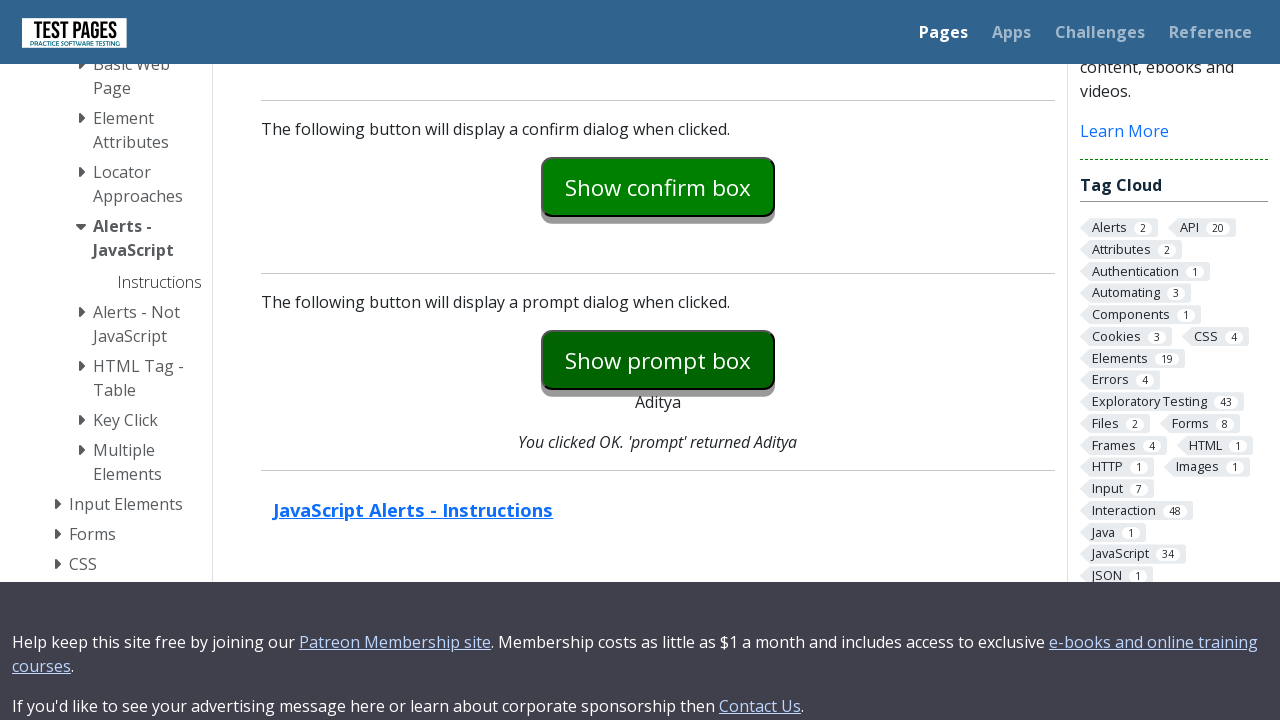

Waited 1000ms for the alert to be handled
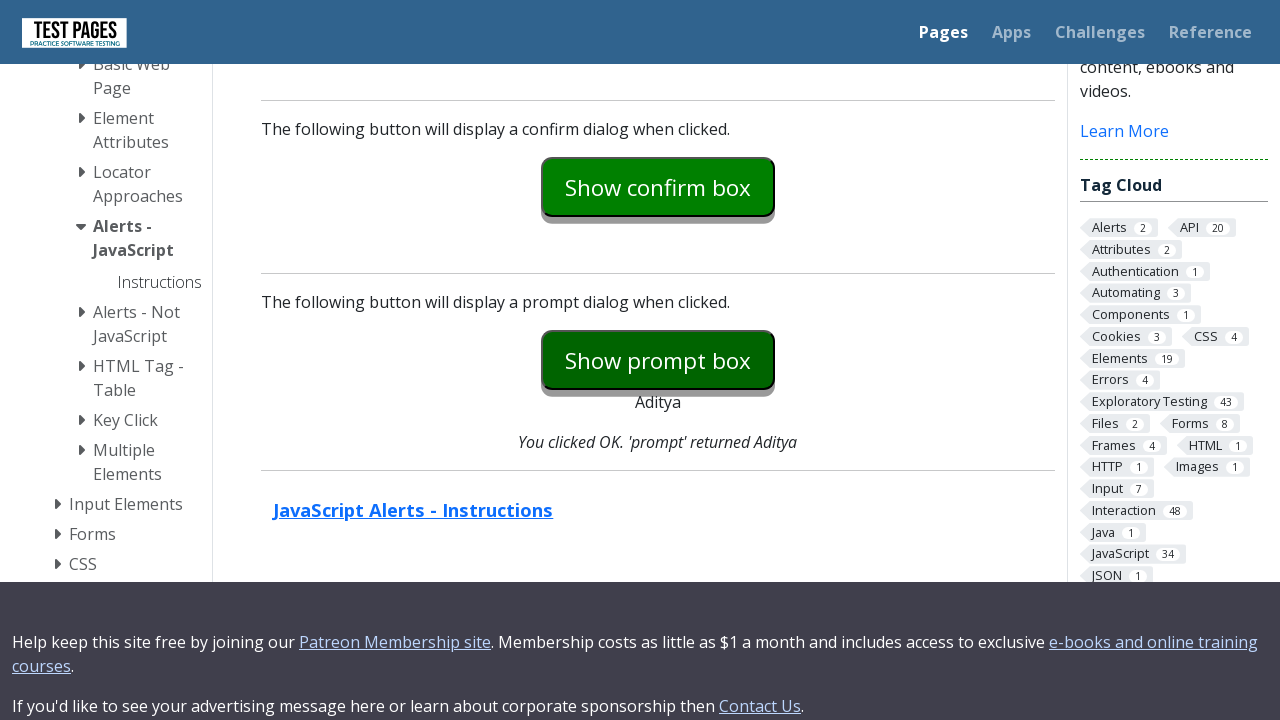

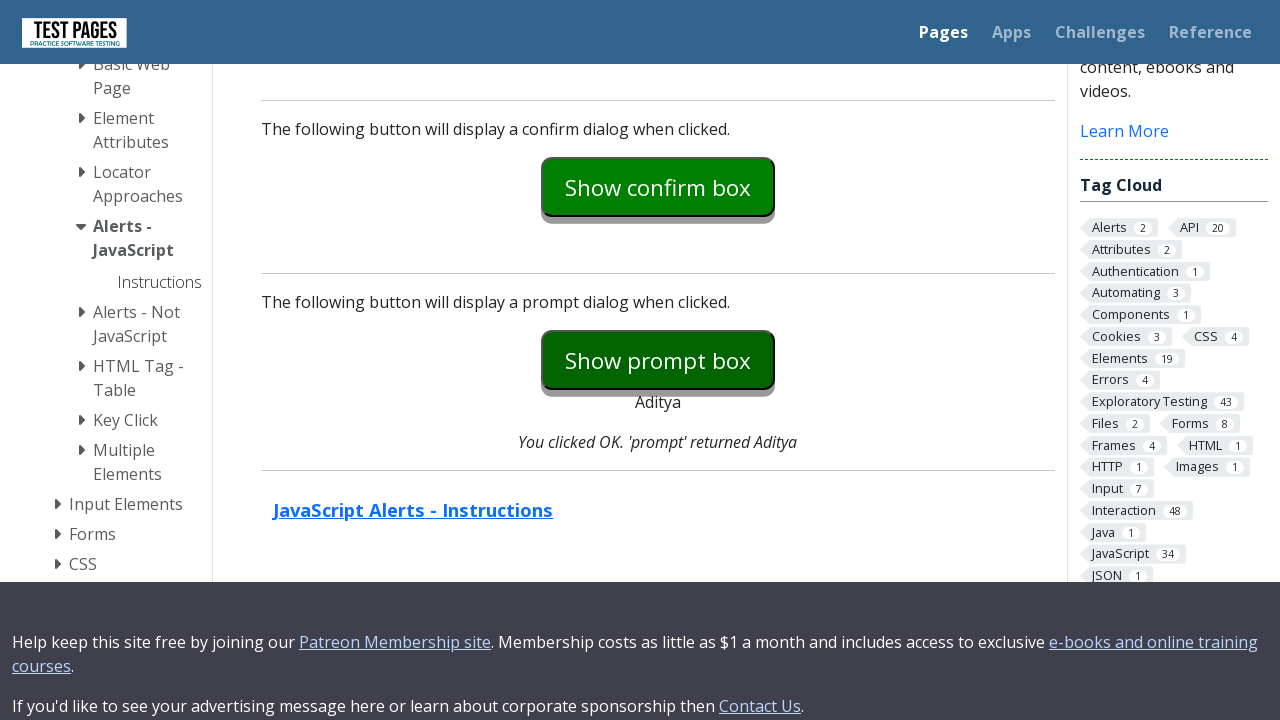